Opens the Miniature Market website, maximizes the browser window, and verifies the page loads by checking the title.

Starting URL: https://www.miniaturemarket.com/

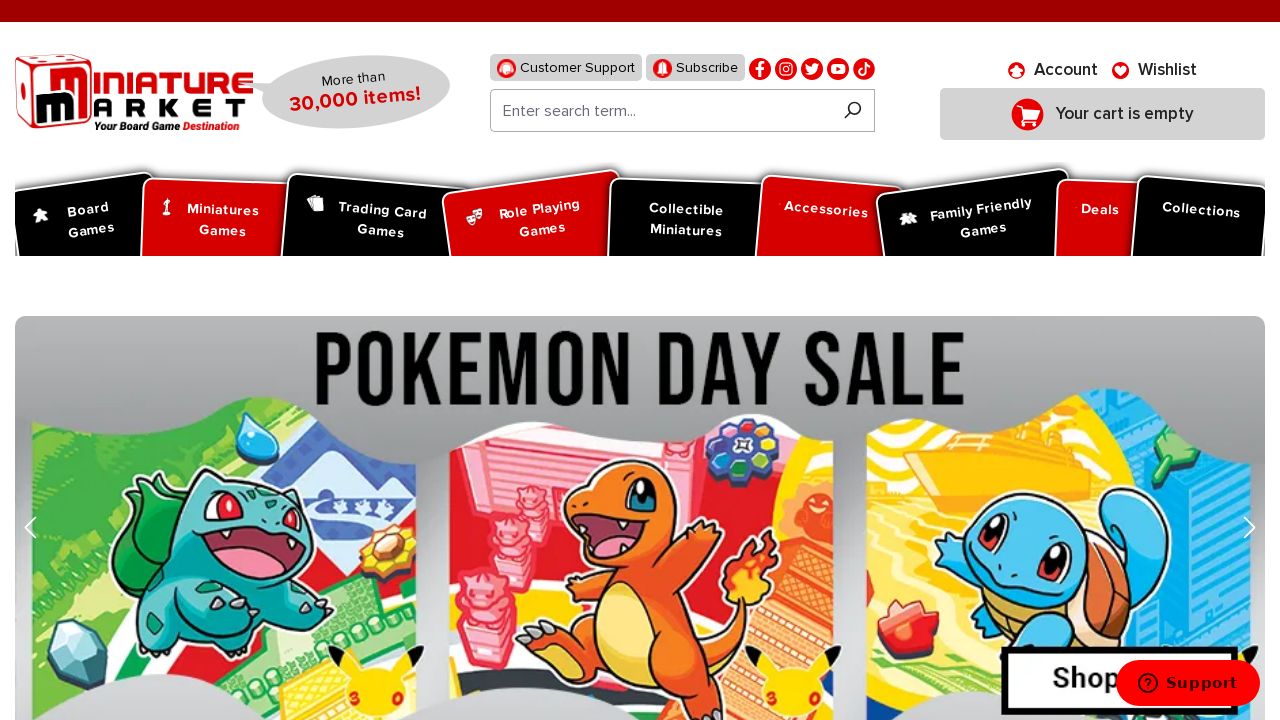

Navigated to Miniature Market website
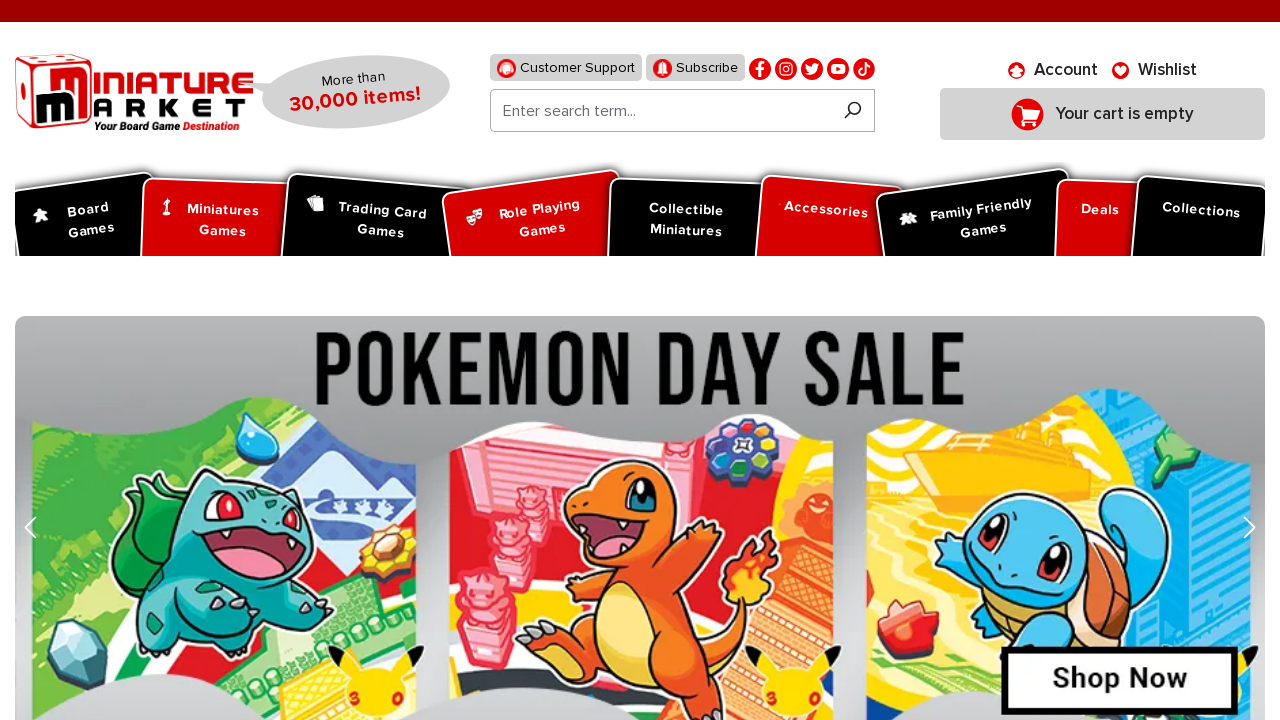

Set browser window to maximized dimensions (1920x1080)
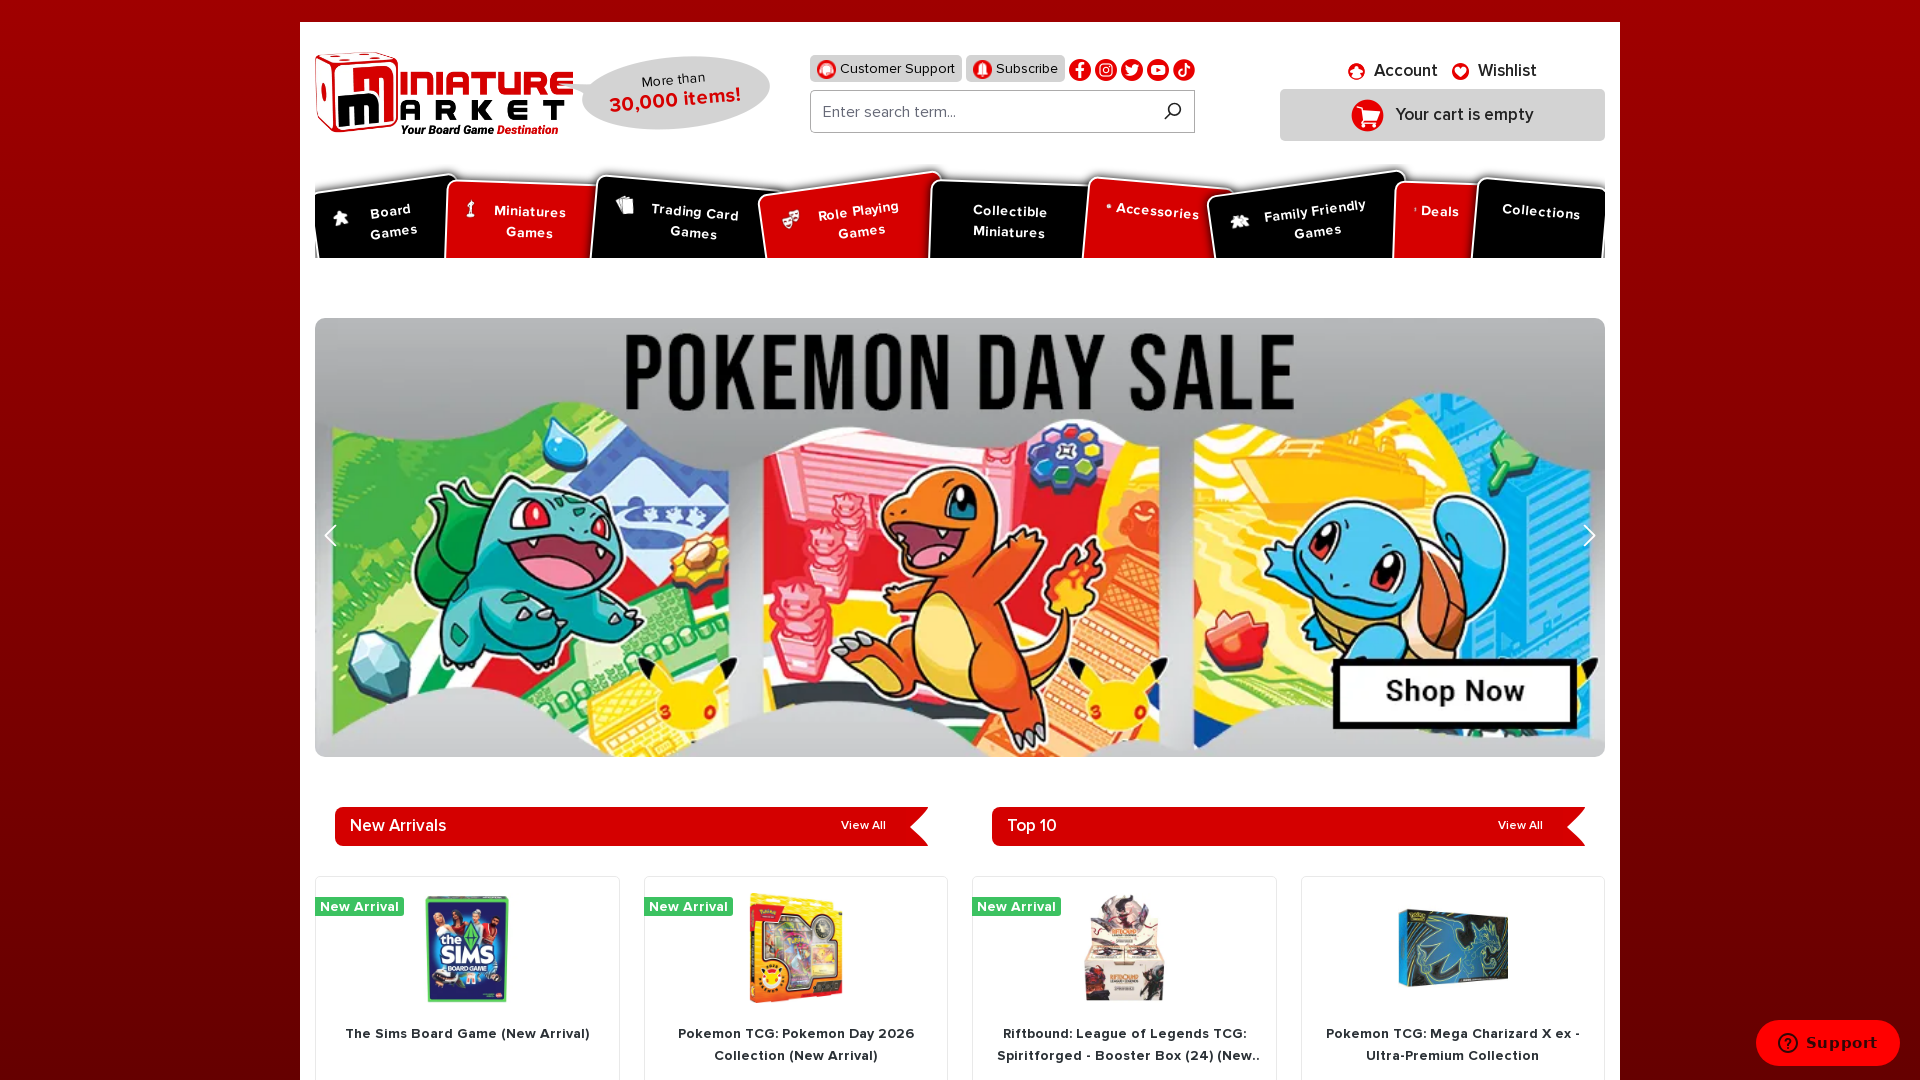

Page loaded - domcontentloaded state reached
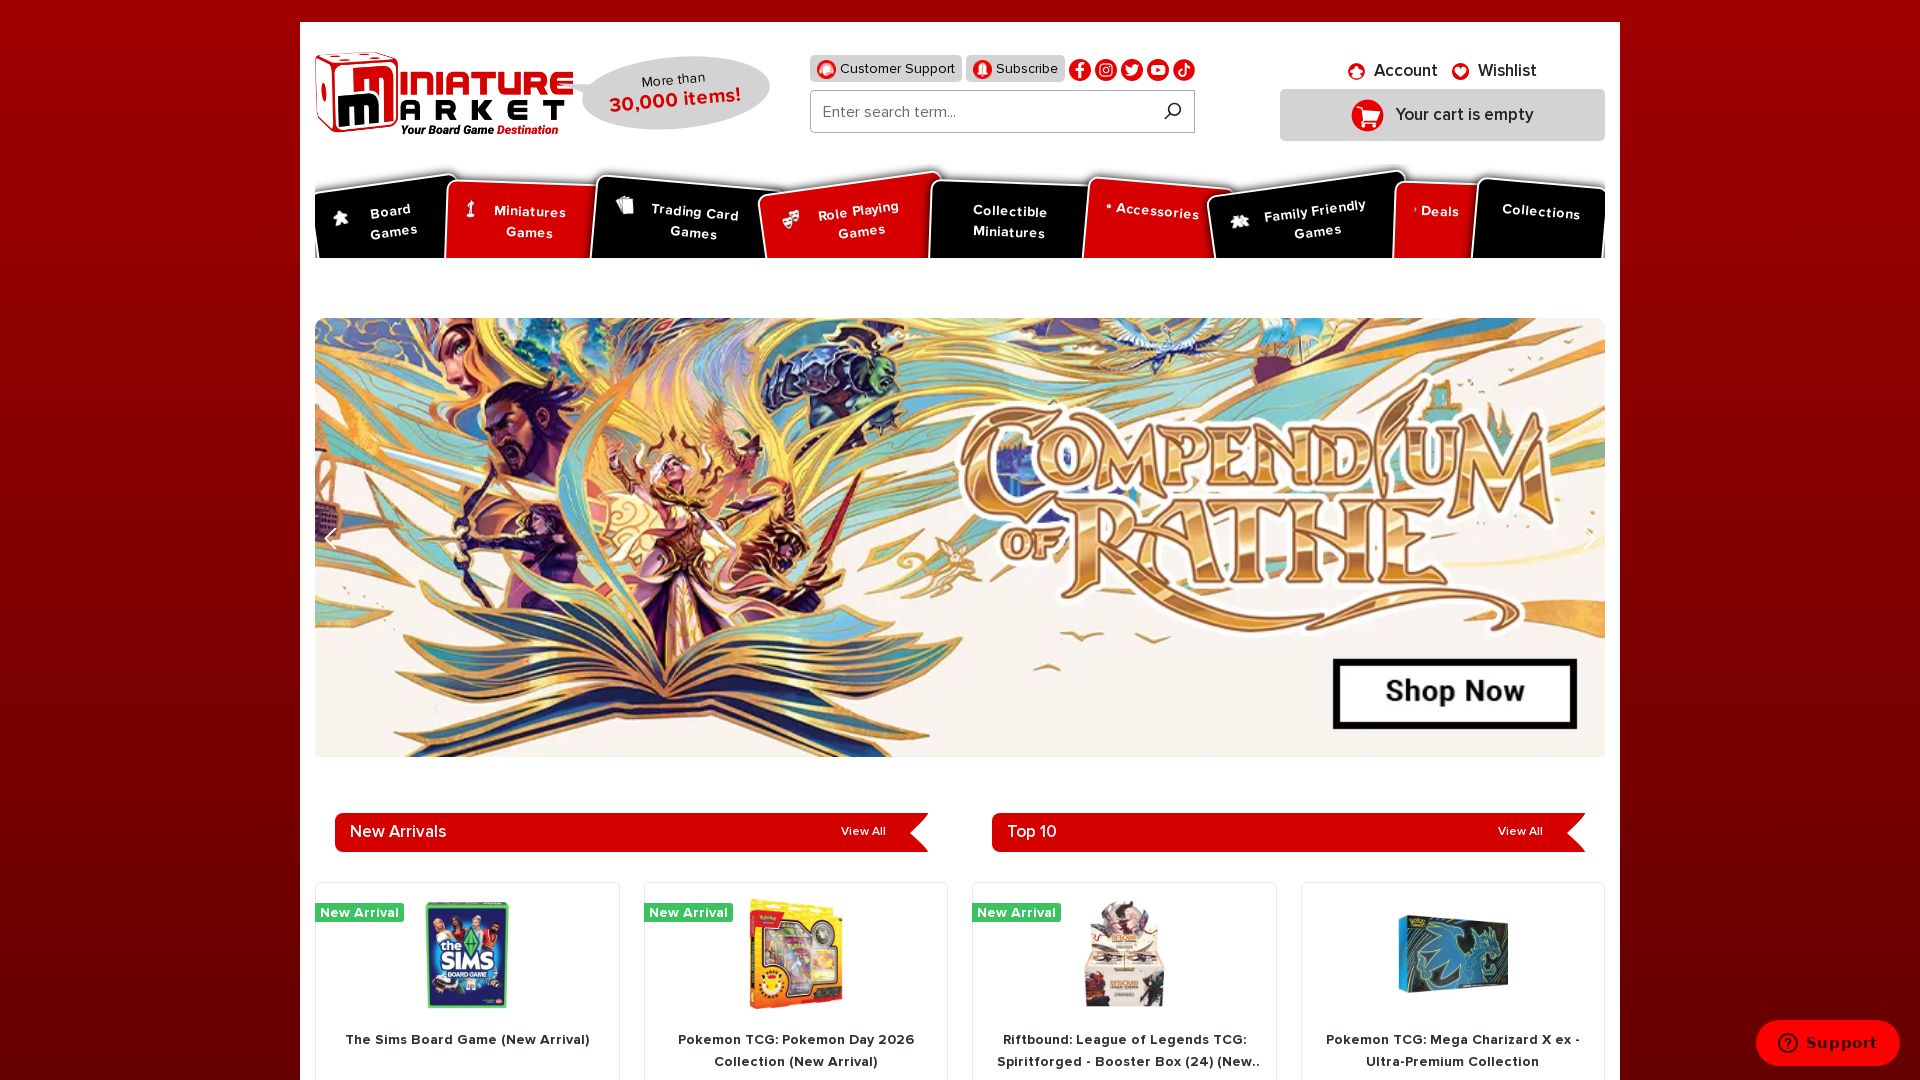

Retrieved page title: 'Miniature Market - Board Games, Magic The Gathering, Table Top Games, Dungeons & Dragons, Role Playing Games | Miniature Market'
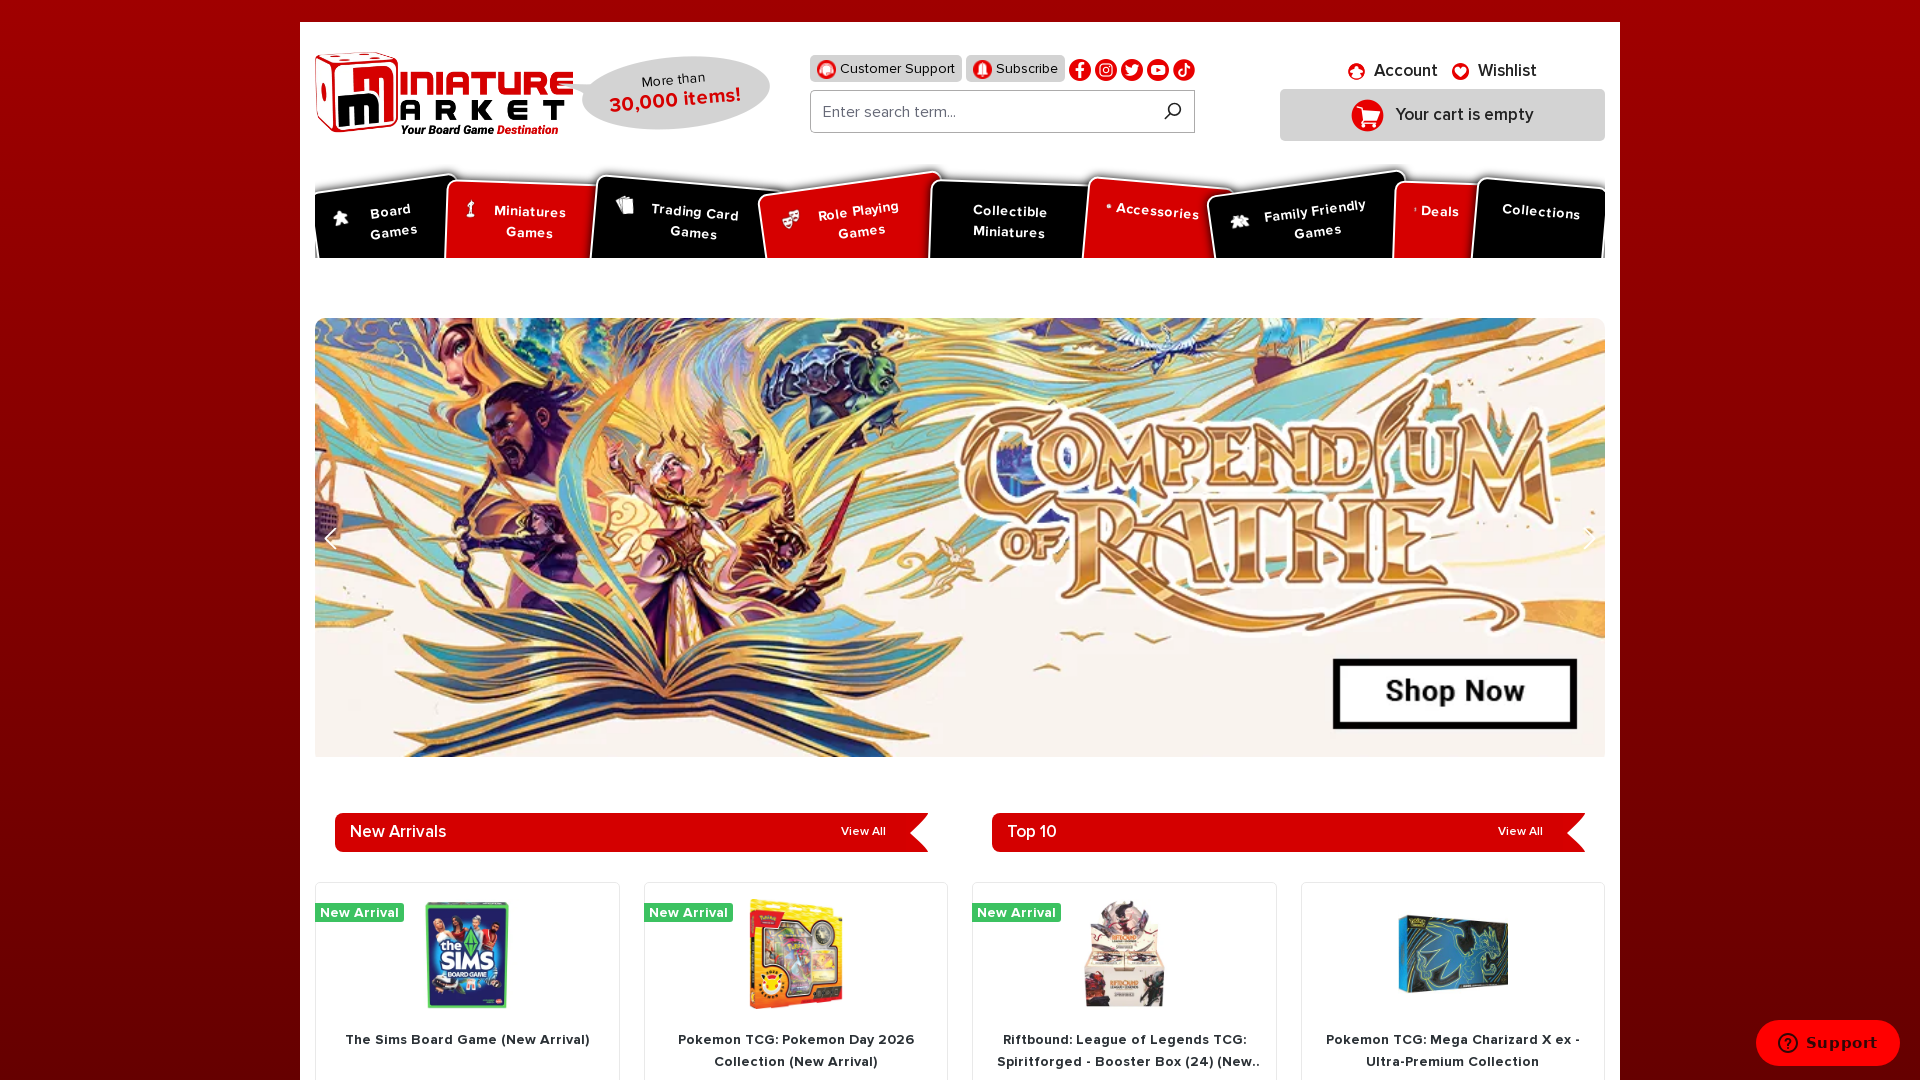

Verified page title is not empty
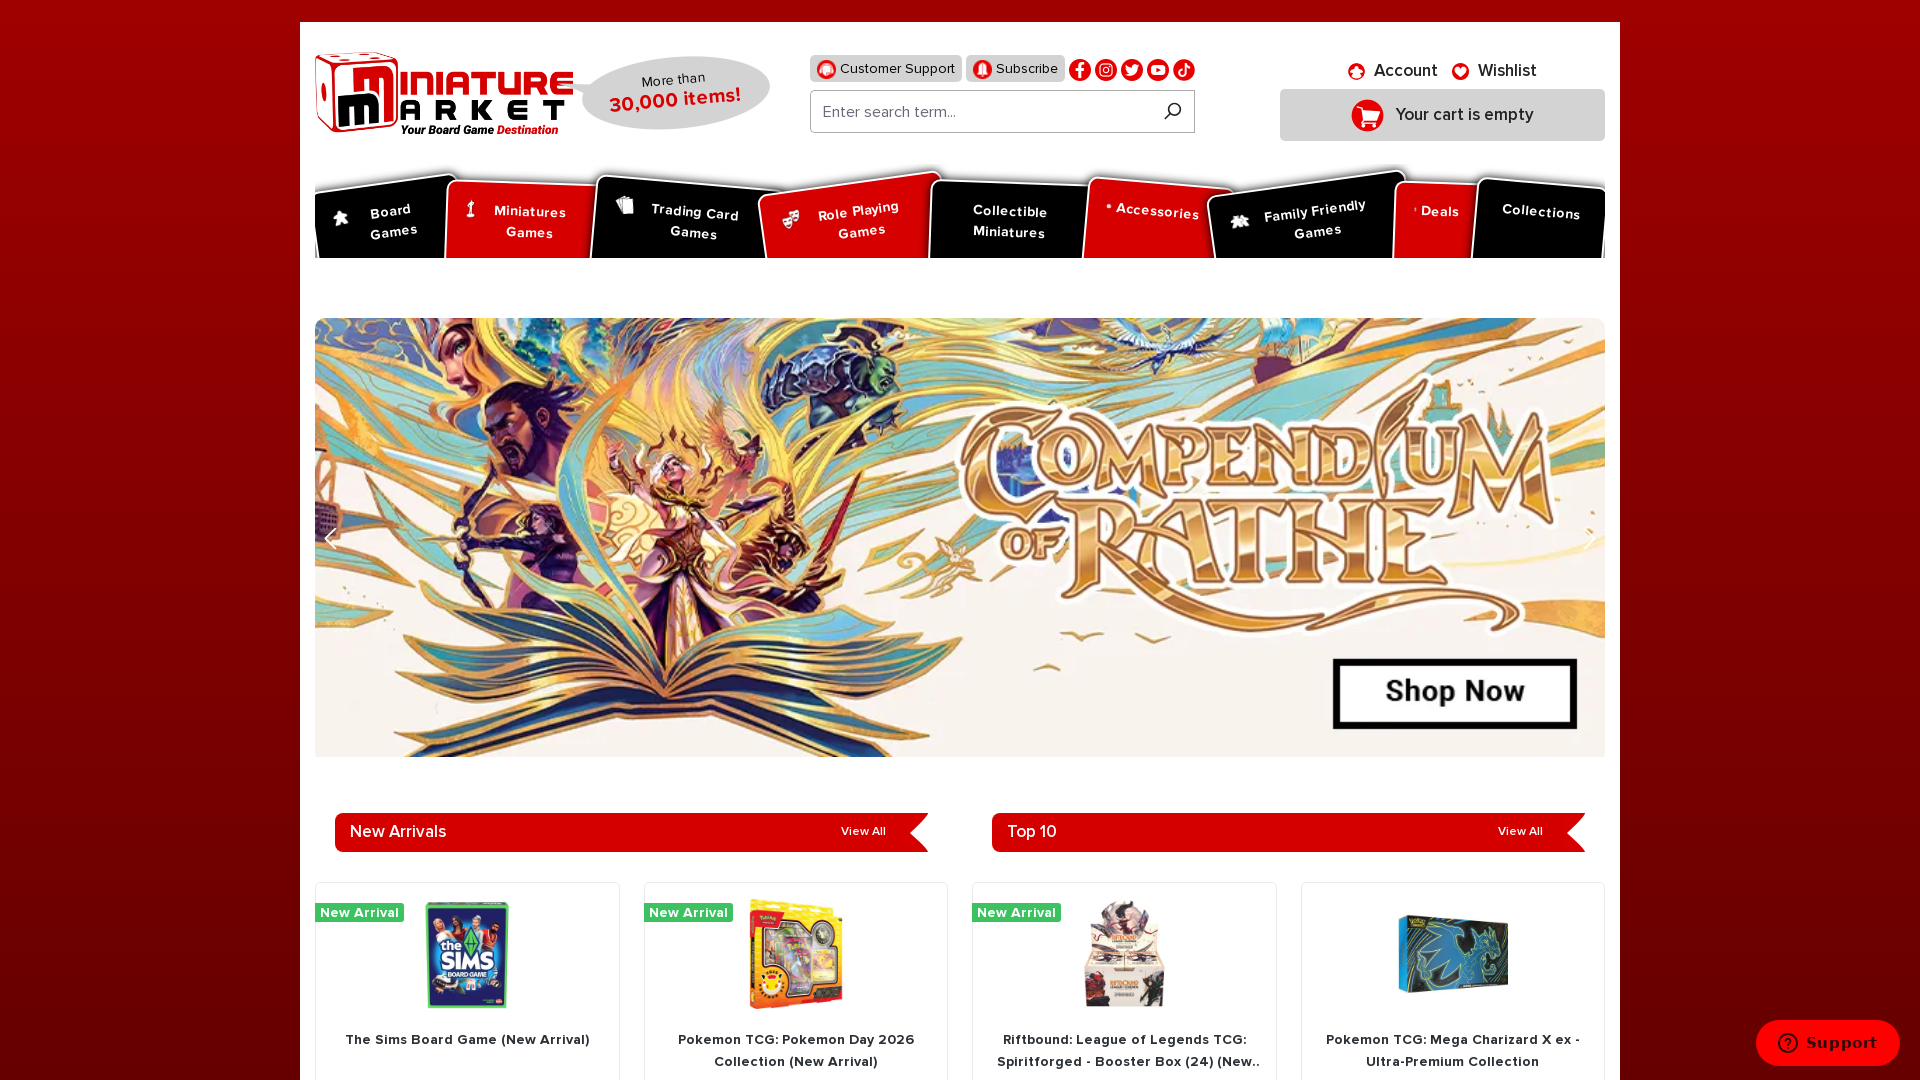

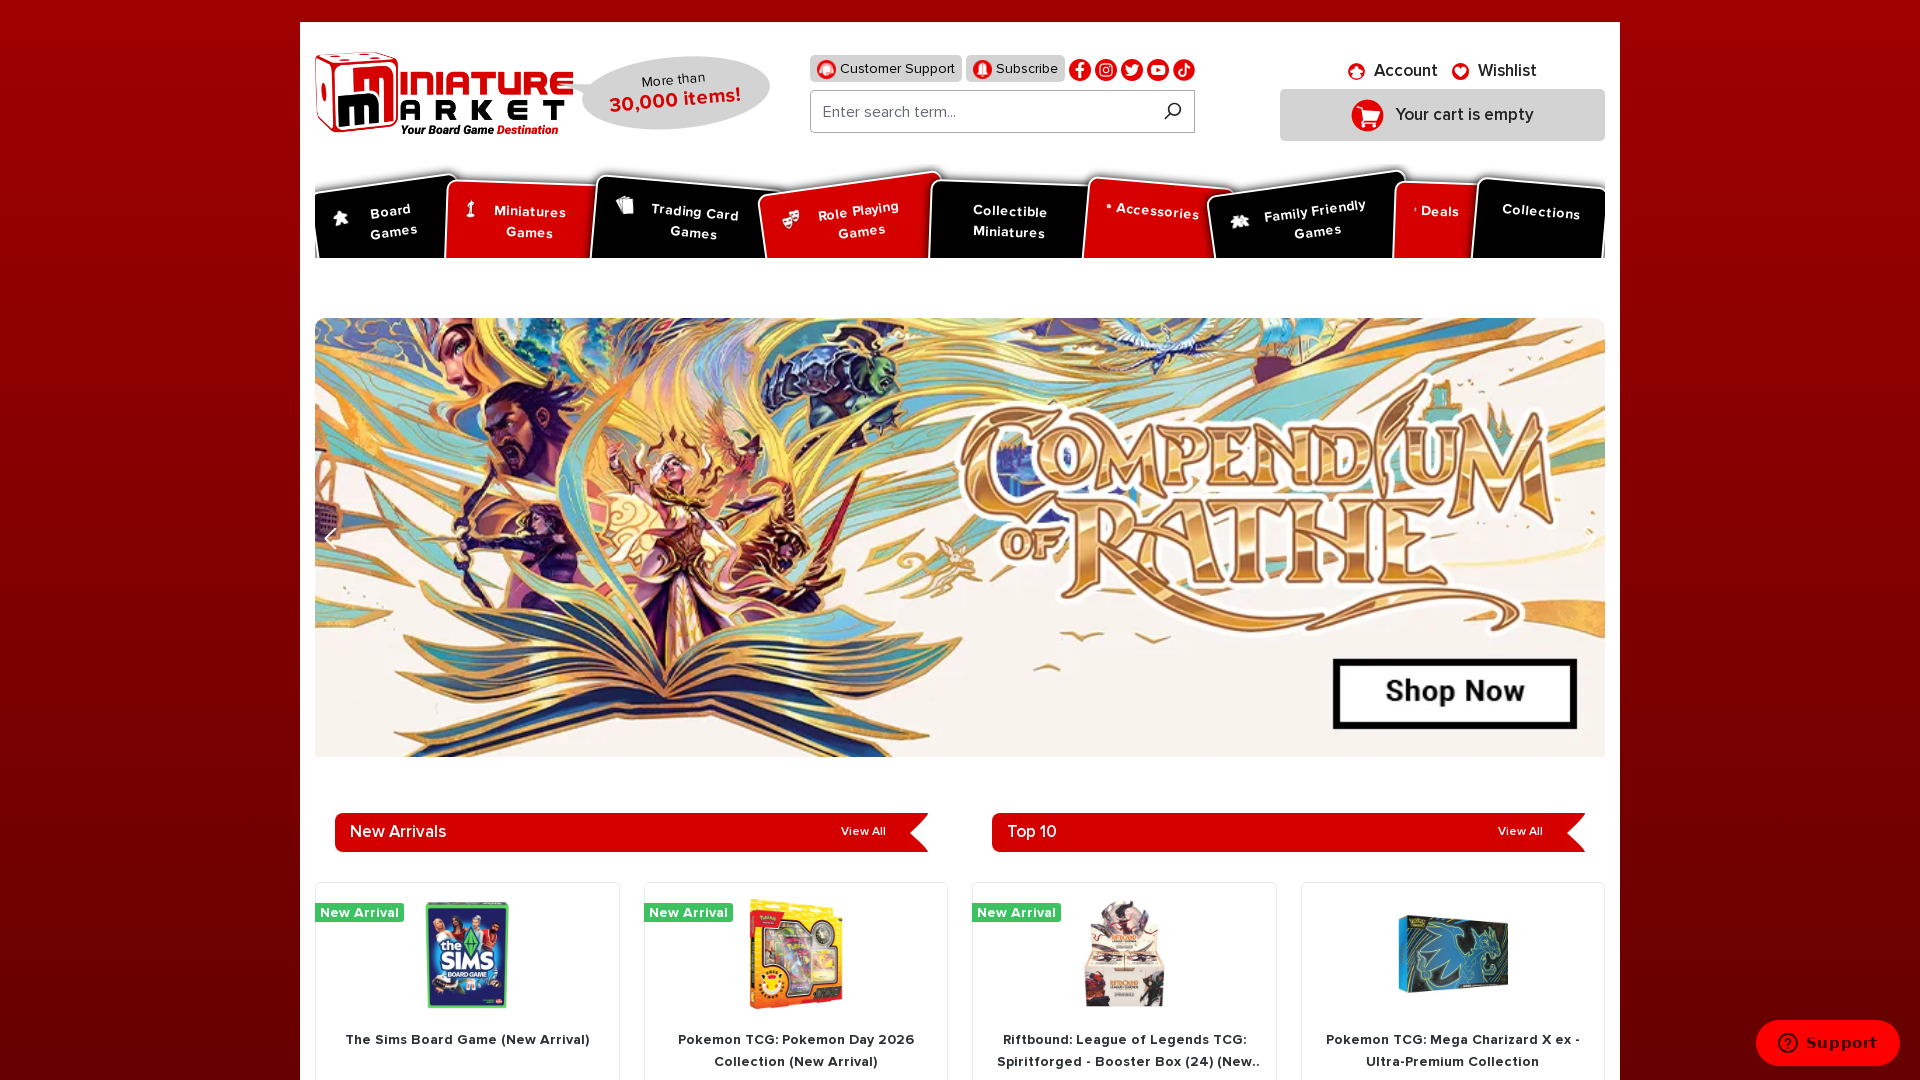